Tests drag and drop functionality by dragging a source element and dropping it onto a target element on the jQuery UI droppable demo page

Starting URL: https://jqueryui.com/resources/demos/droppable/default.html

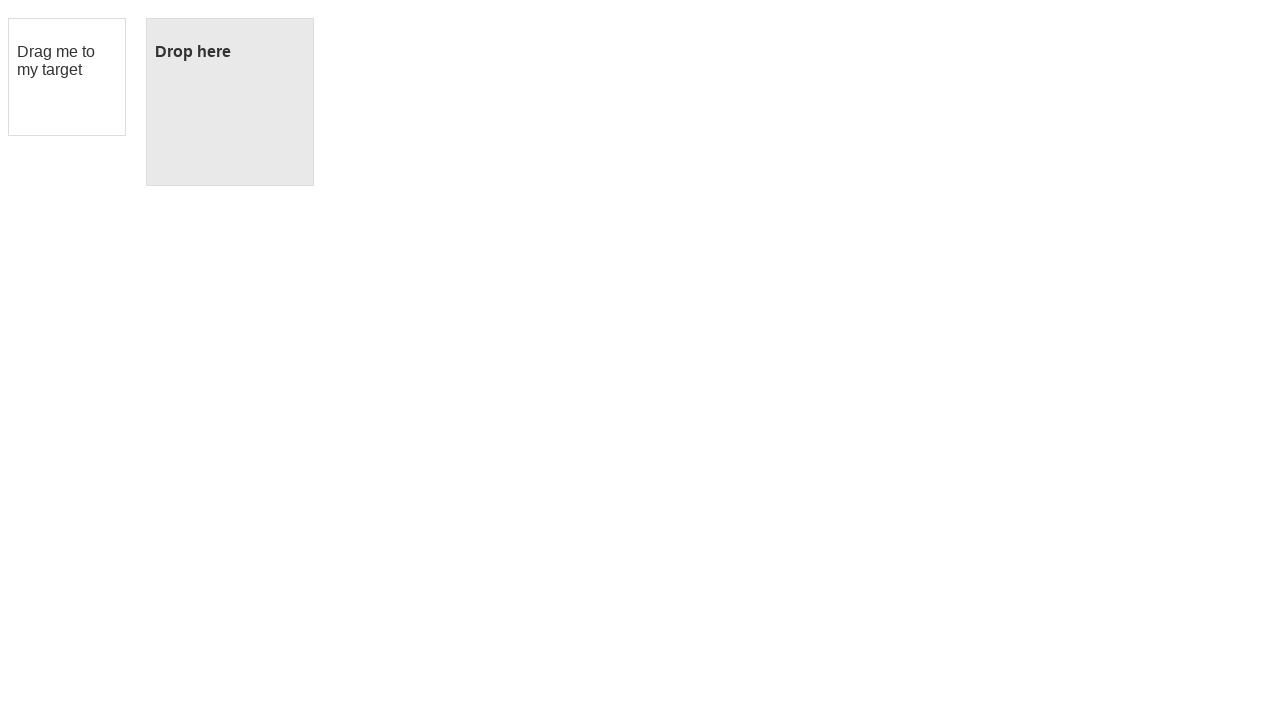

Waited for draggable element to be visible
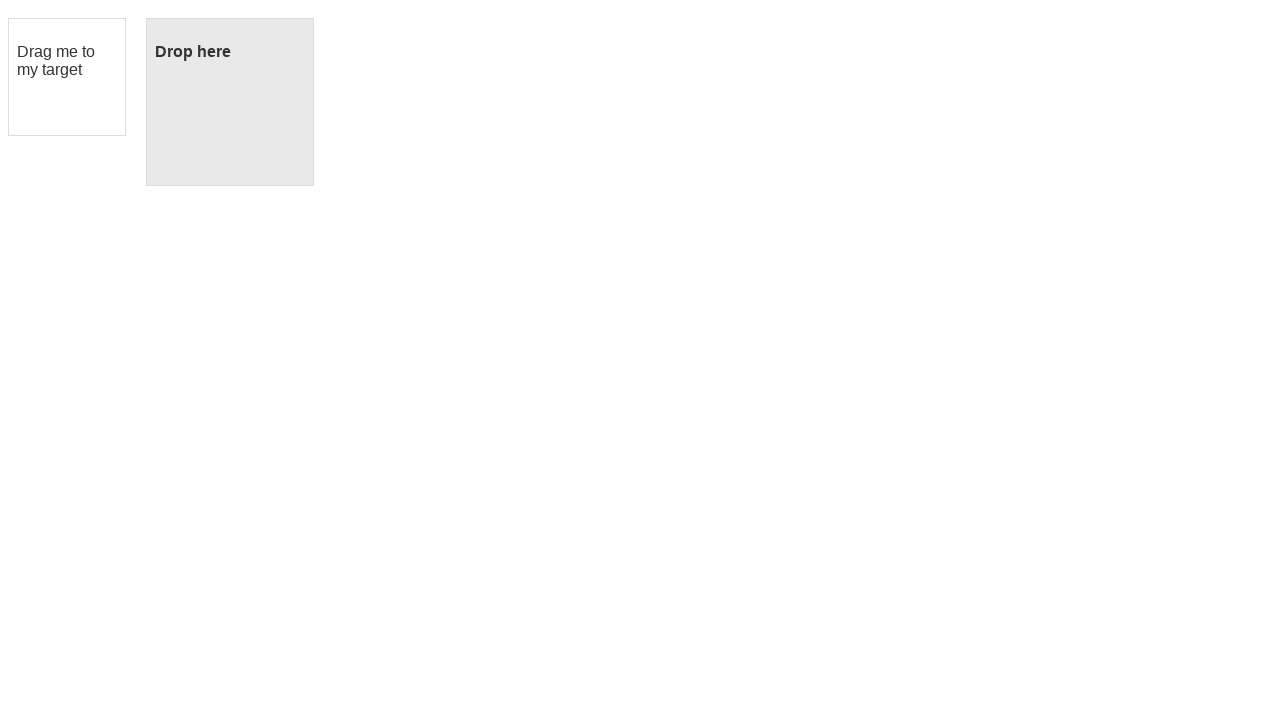

Waited for droppable element to be visible
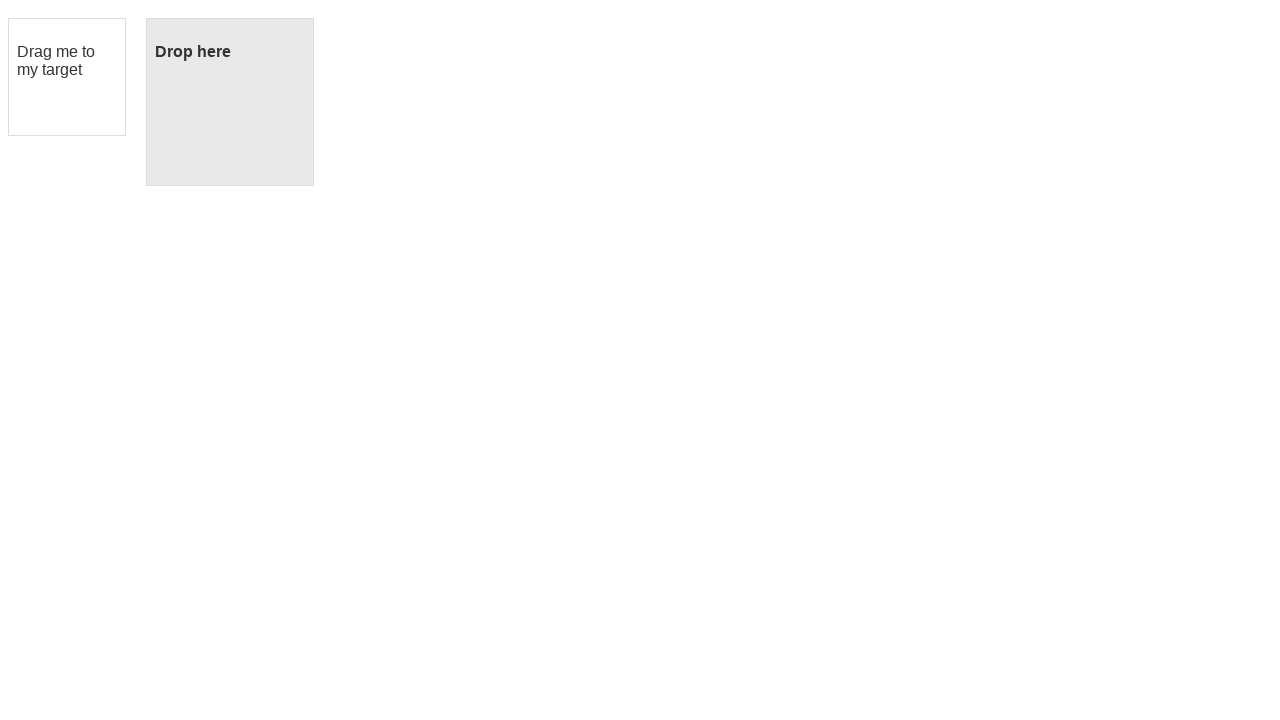

Located draggable source element
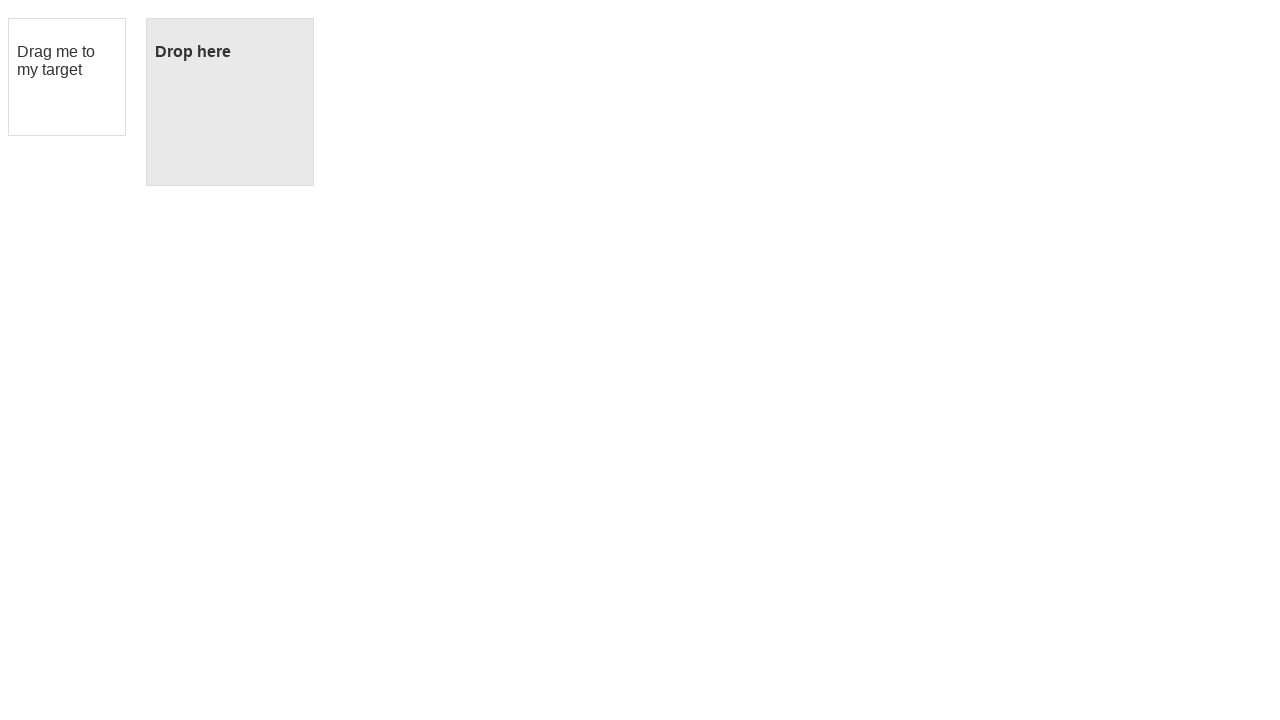

Located droppable target element
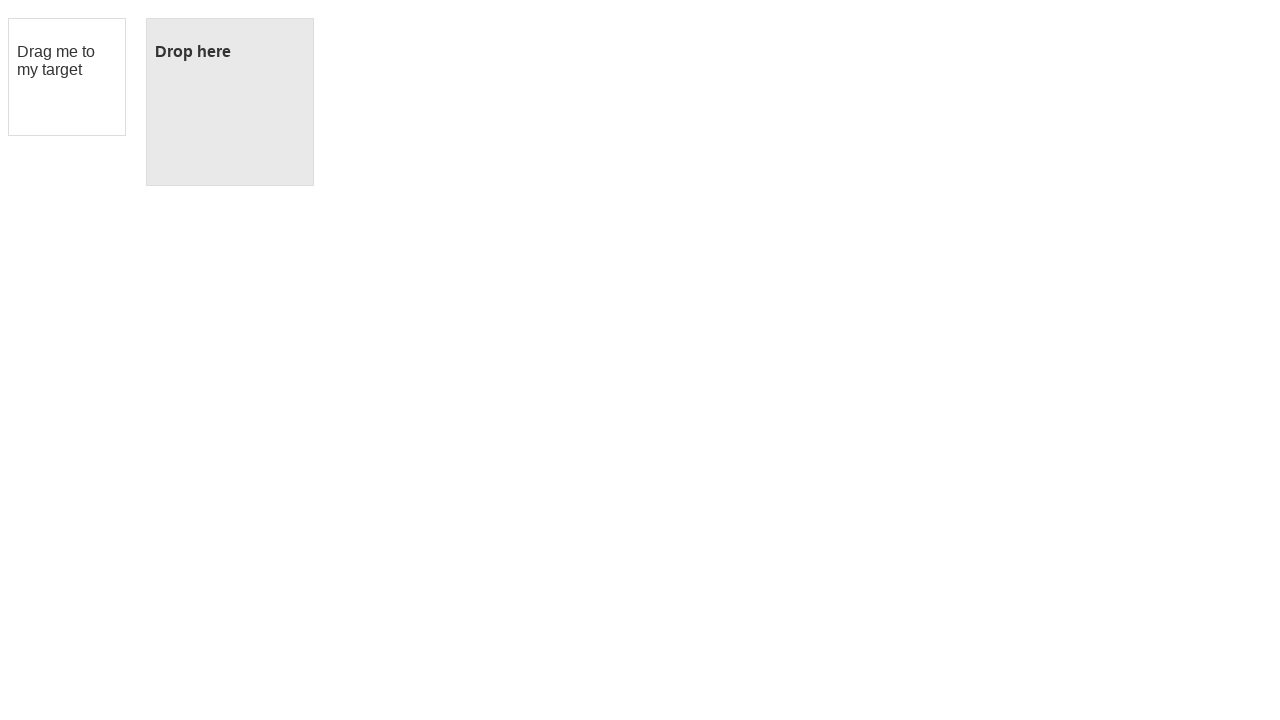

Dragged source element onto target element successfully at (230, 102)
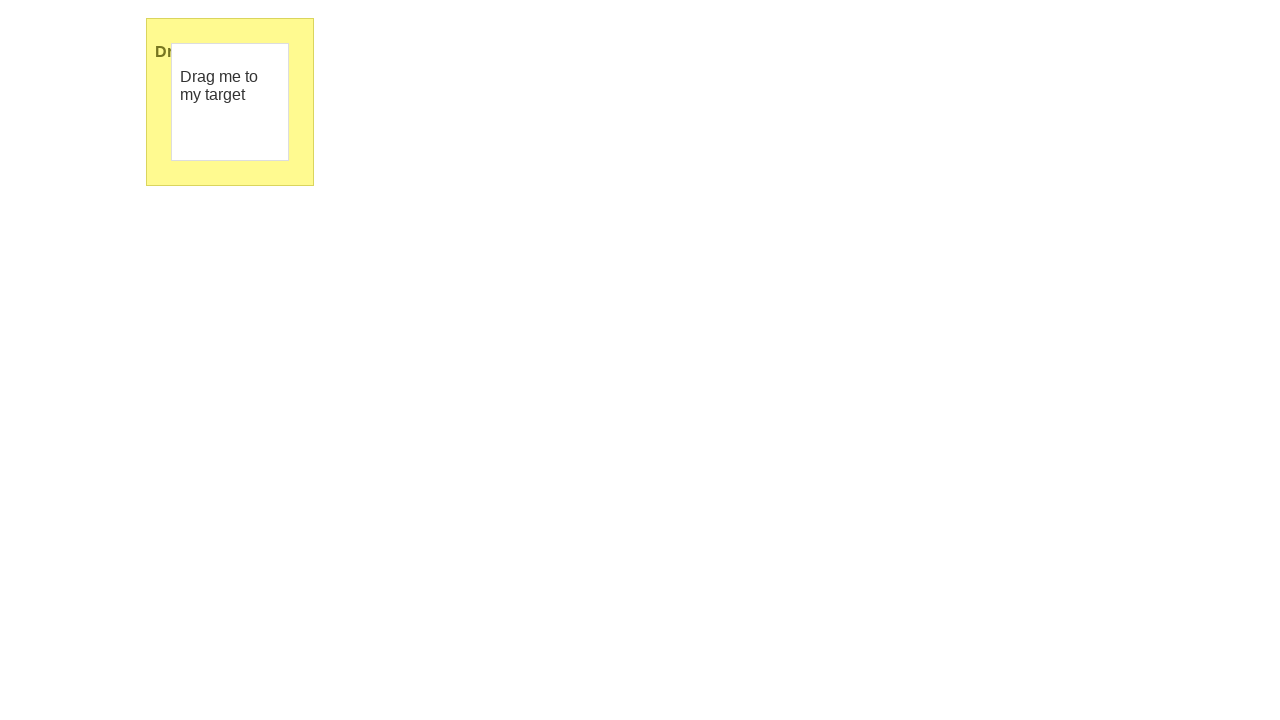

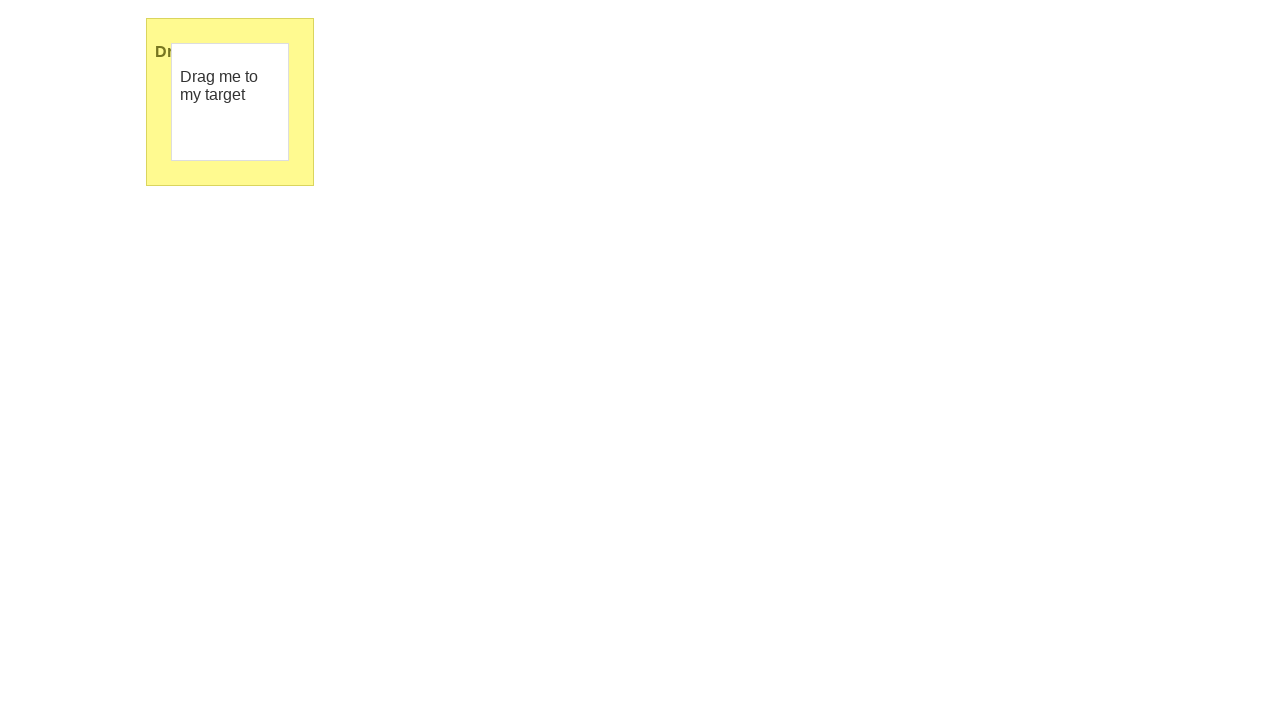